Tests browser navigation functionality by visiting a page, checking its title, navigating to another site, going back, and refreshing the page.

Starting URL: https://10pearlsuniversity.org/

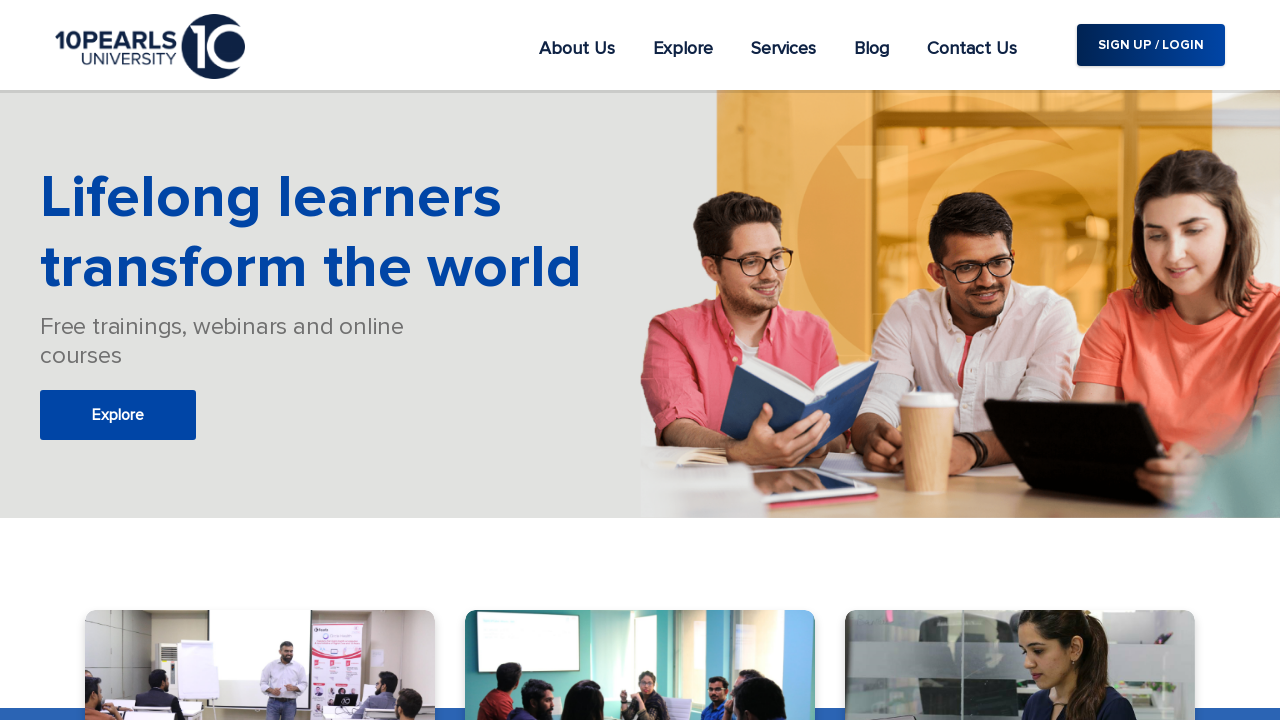

Retrieved page title from 10pearlsuniversity.org
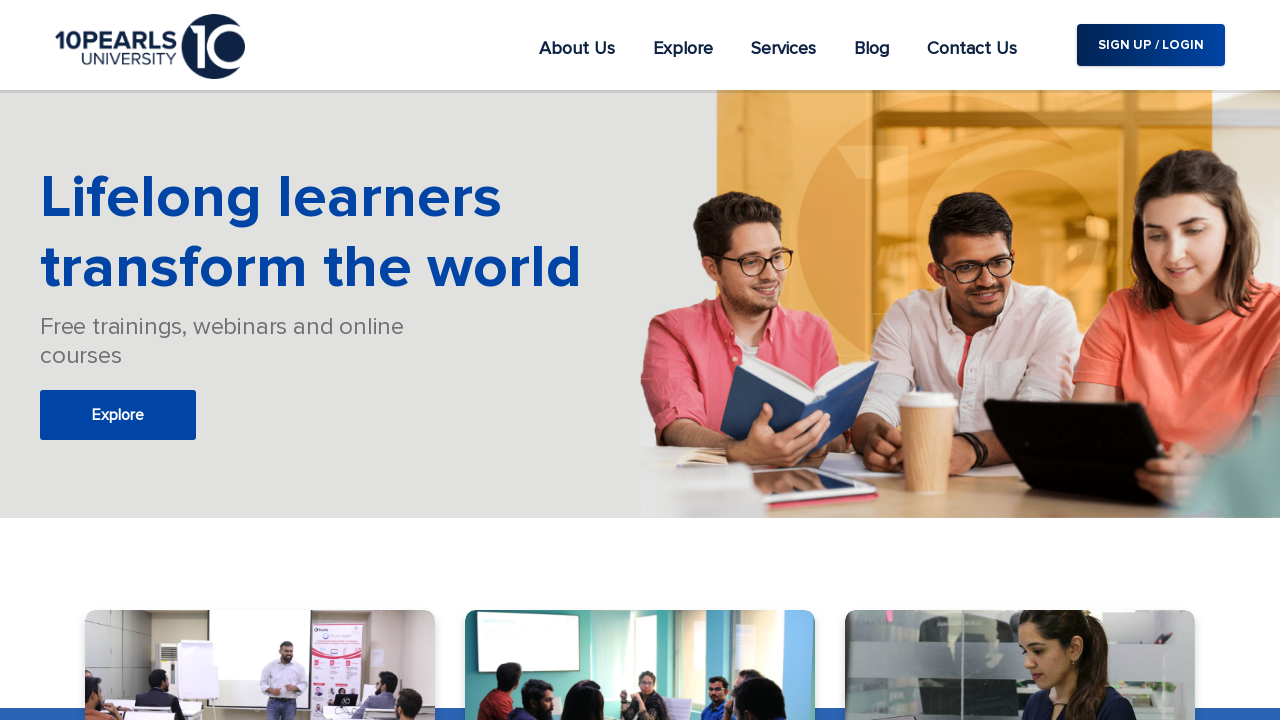

Navigated to https://saucedemo.com/
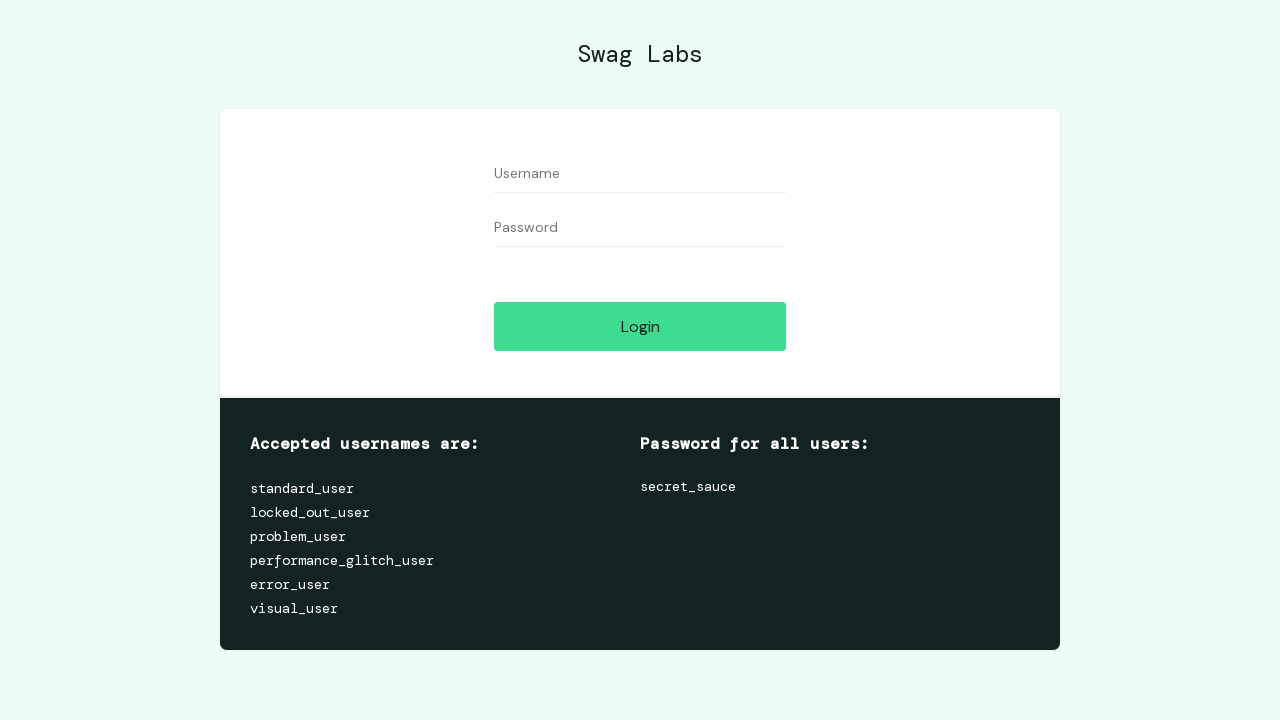

Navigated back to previous page (10pearlsuniversity.org)
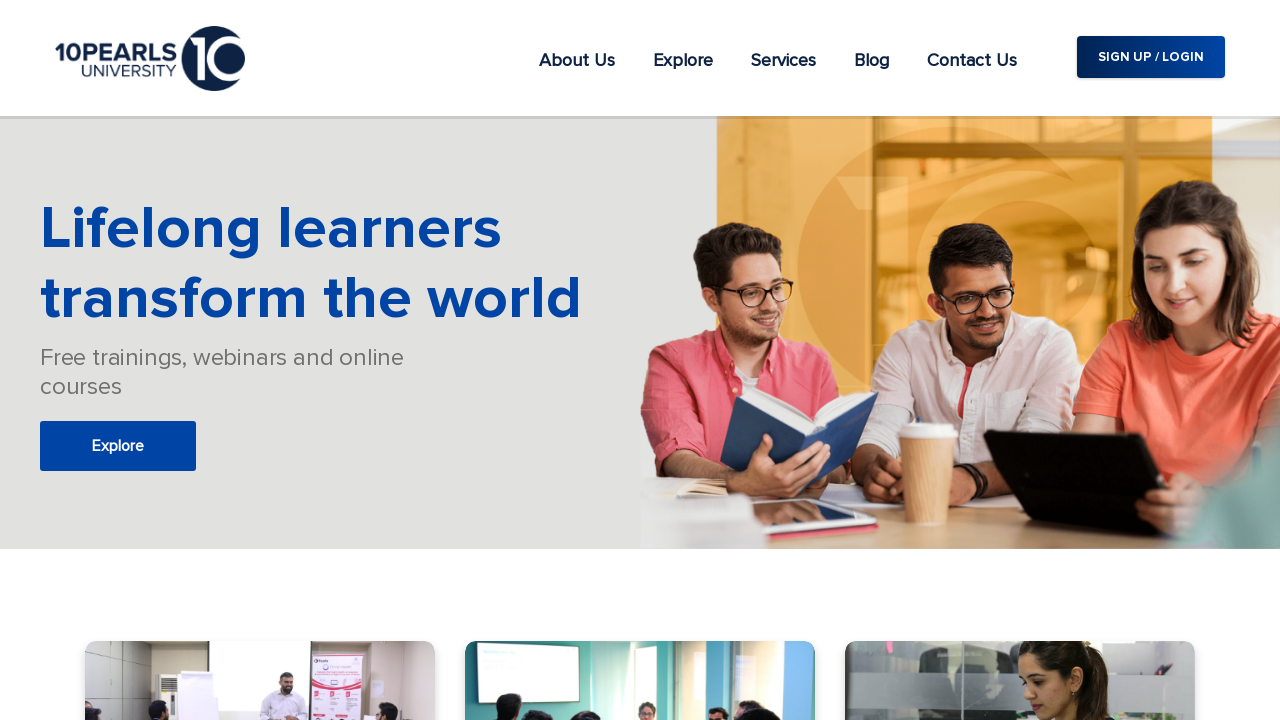

Retrieved and printed current URL
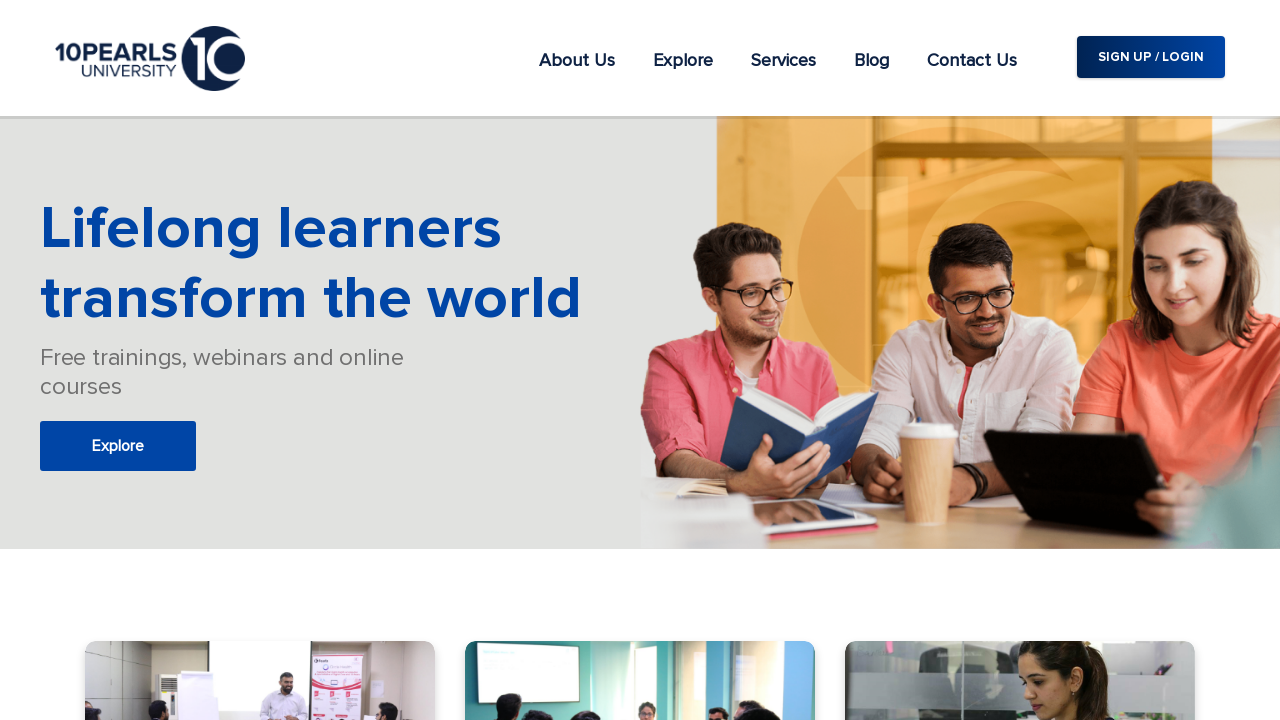

Refreshed the current page
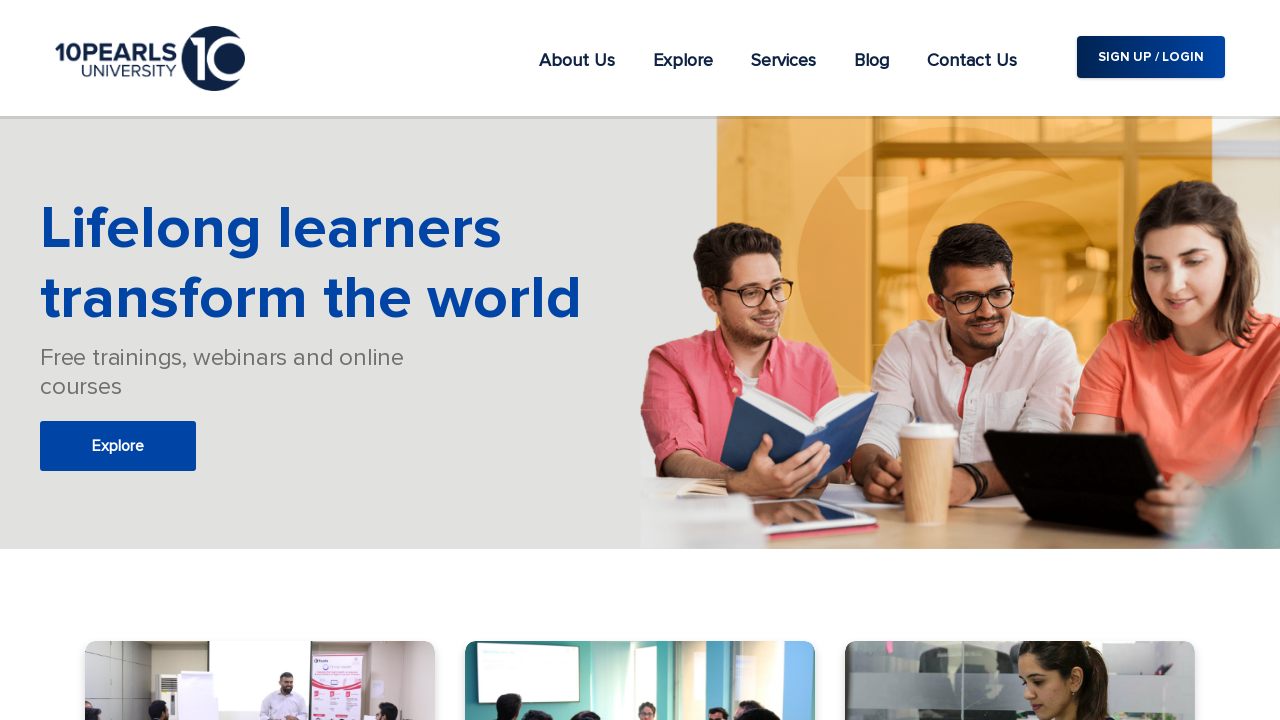

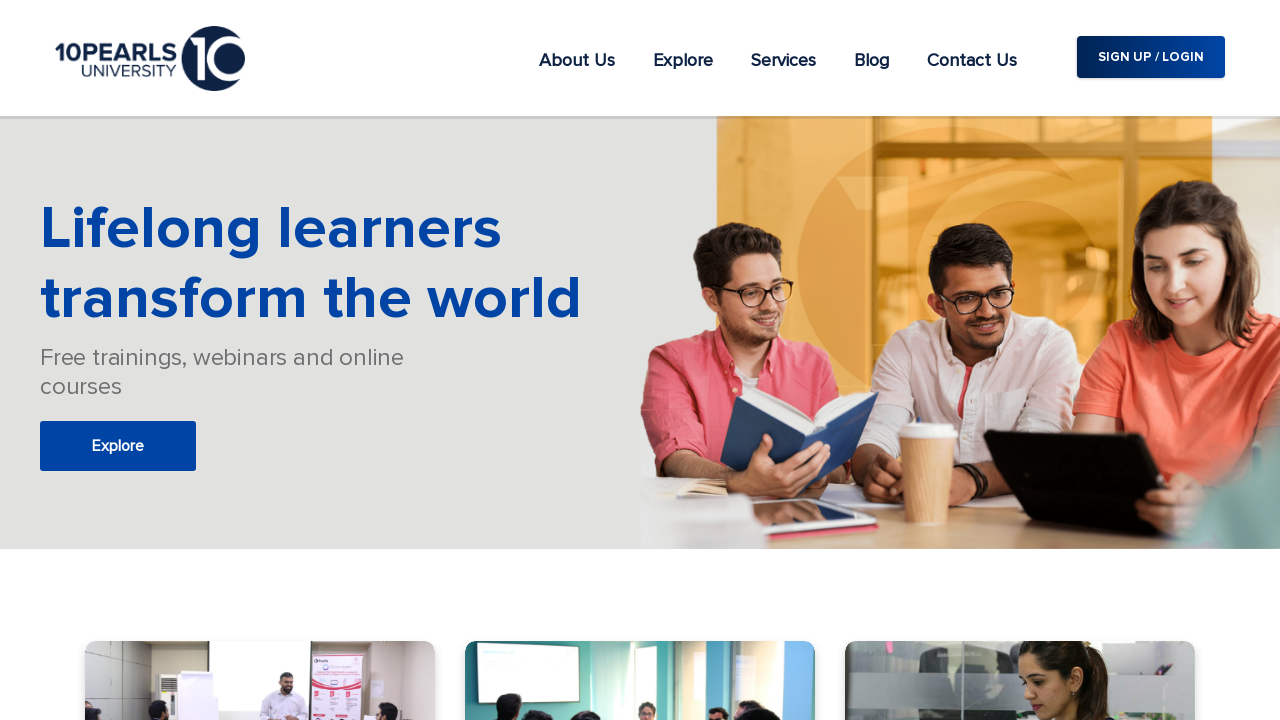